Tests navigation on penisland.net by clicking through various menu links including Wood, Plastic, Samples, Testimonials, and FAQ sections.

Starting URL: https://penisland.net/

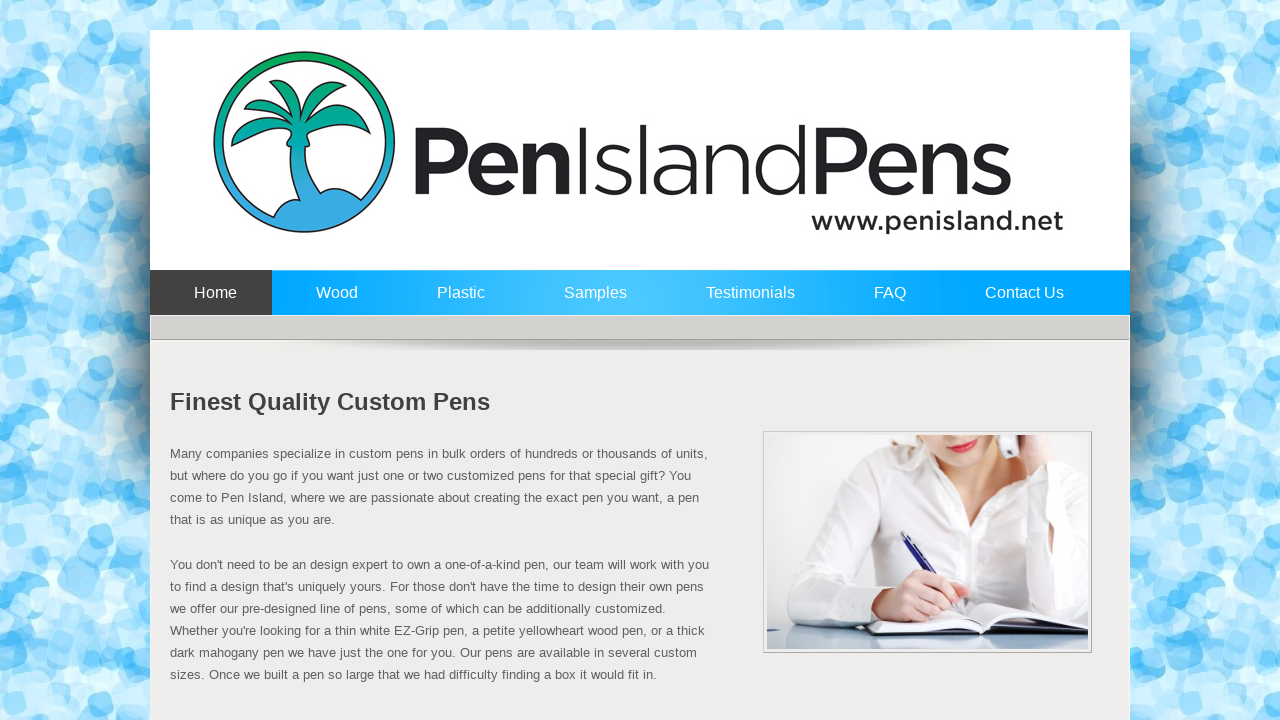

Clicked Wood menu link at (332, 302) on a:has-text('Wood')
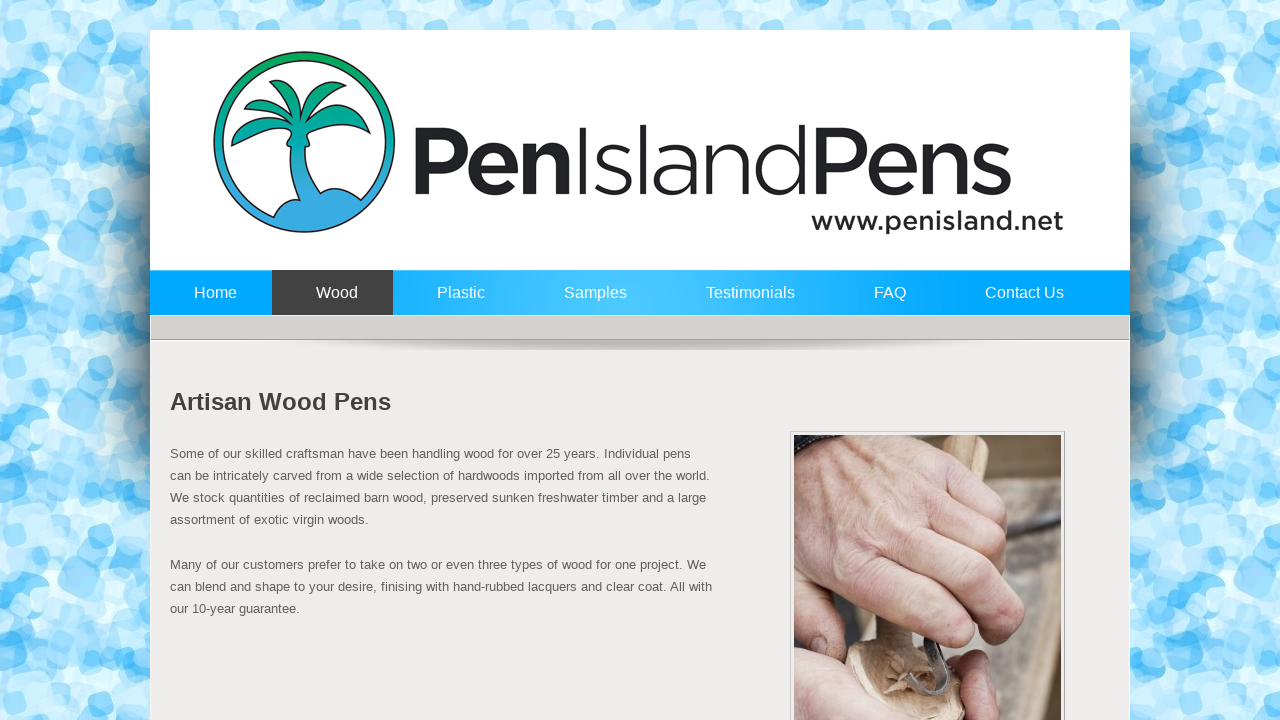

Clicked Plastic menu link at (456, 302) on a:has-text('Plastic')
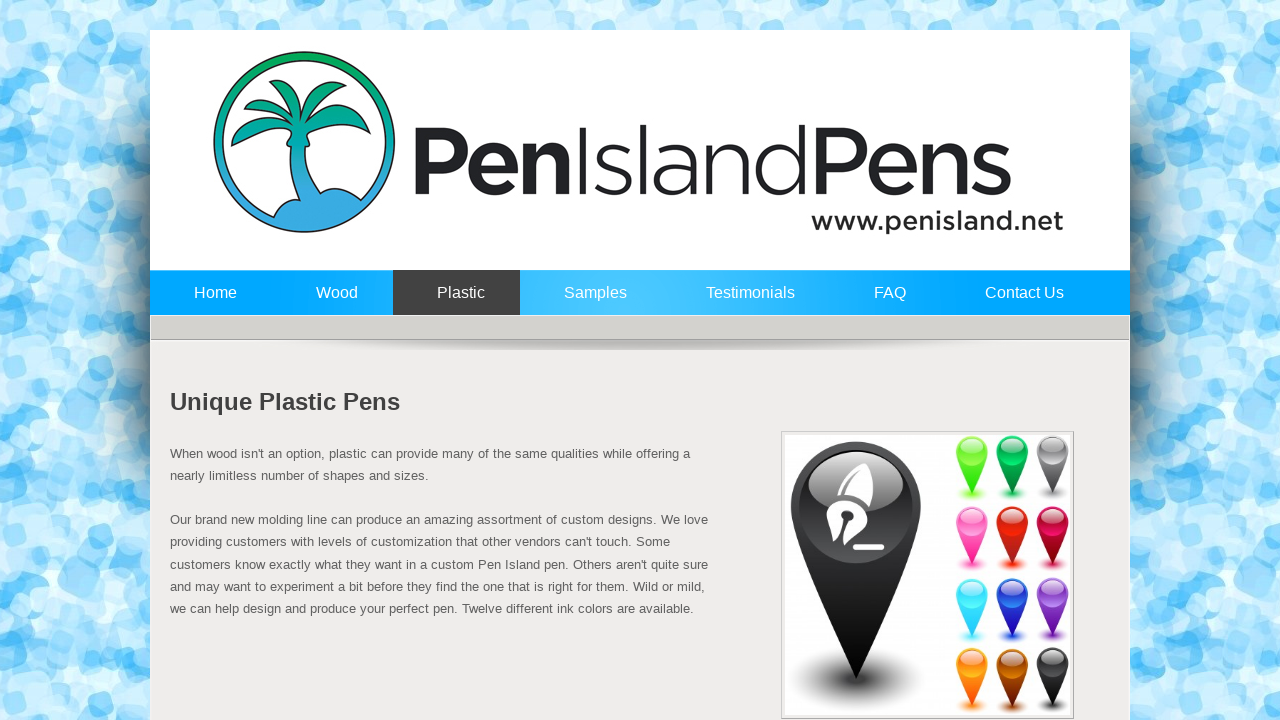

Clicked Samples menu link at (591, 302) on a:has-text('Samples')
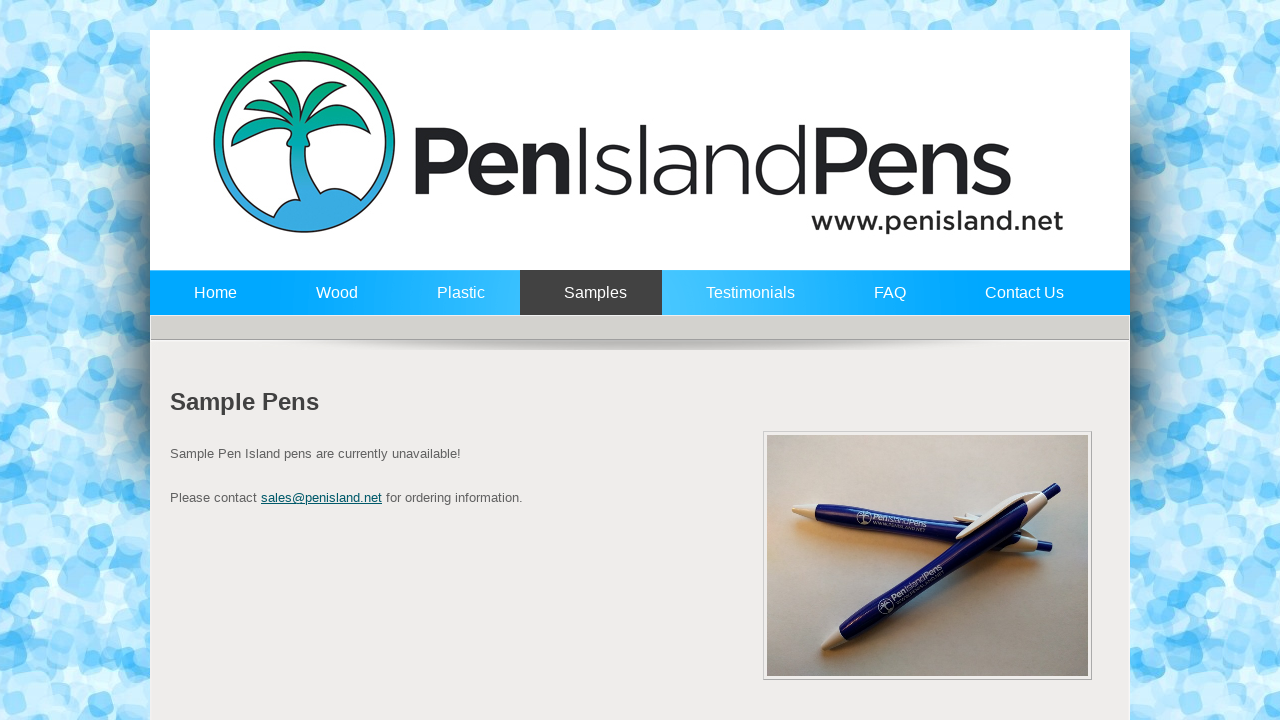

Clicked Testimonials menu link at (746, 302) on a:has-text('Testimonials')
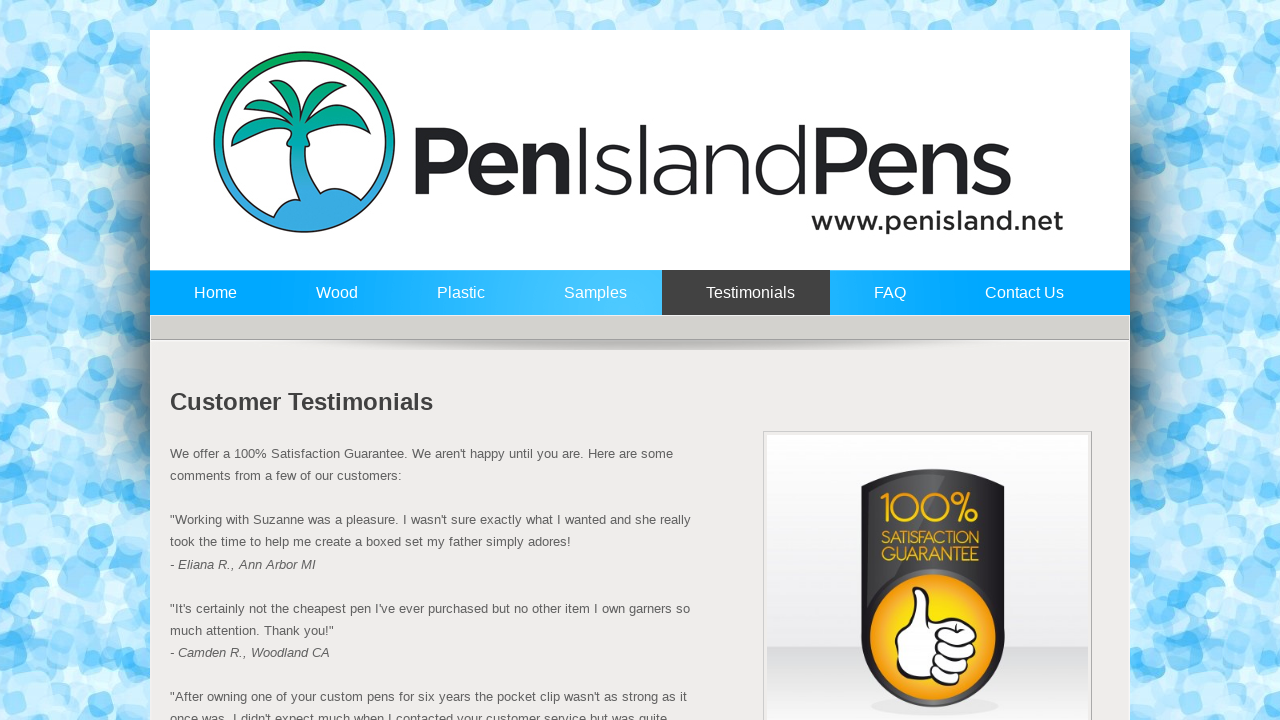

Clicked FAQ menu link at (886, 302) on a:has-text('FAQ')
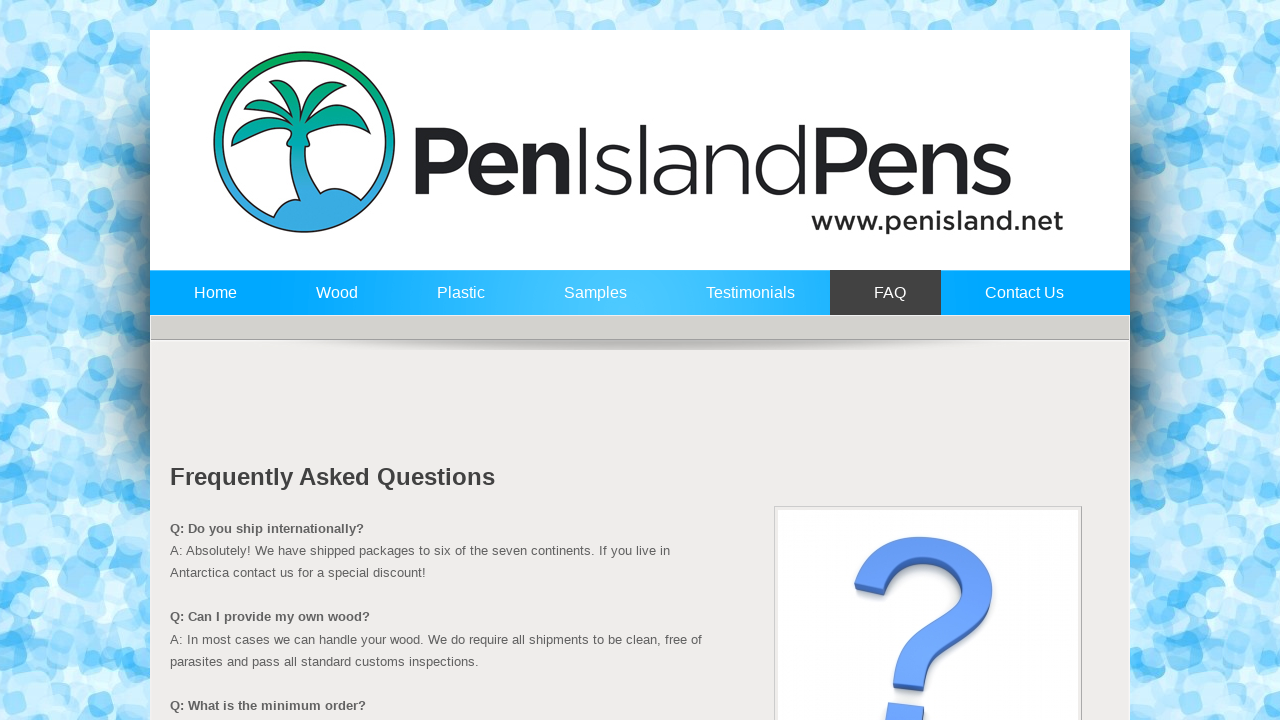

Clicked Testimonials menu link again at (746, 302) on a:has-text('Testimonials')
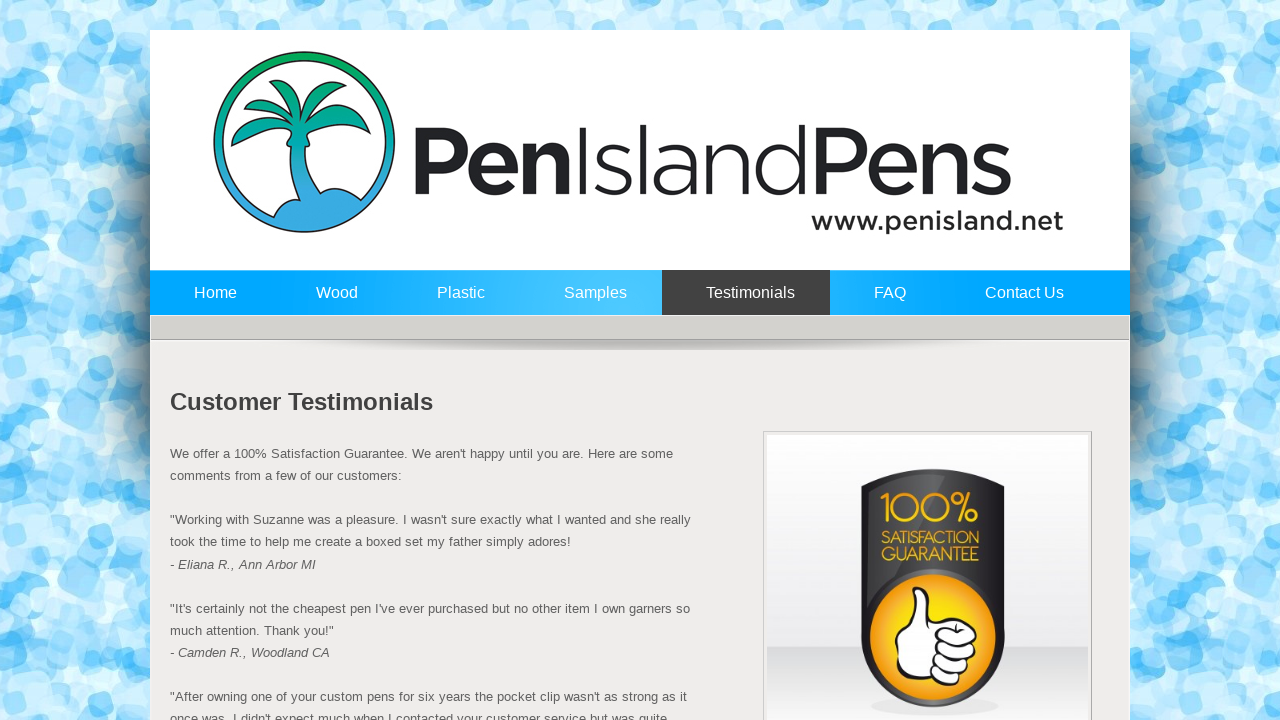

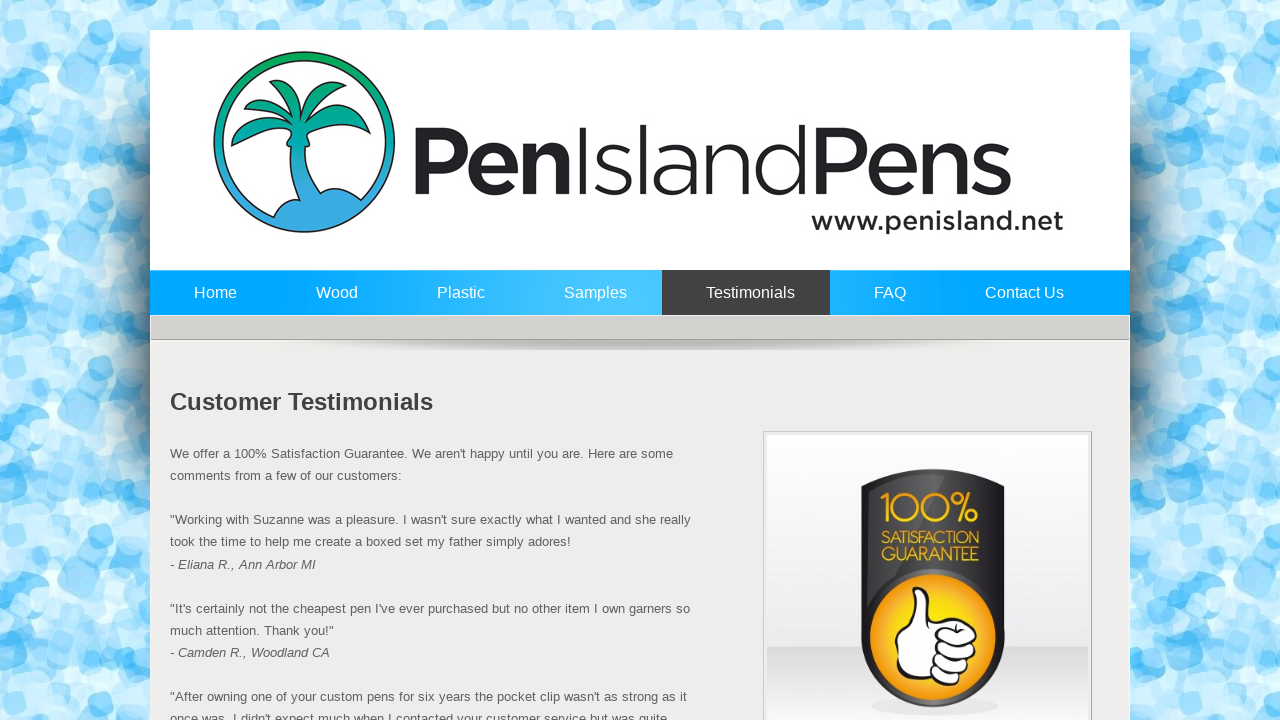